Tests Vue.js dropdown component by selecting different options and verifying the selected value is displayed in the dropdown toggle.

Starting URL: https://mikerodham.github.io/vue-dropdowns/

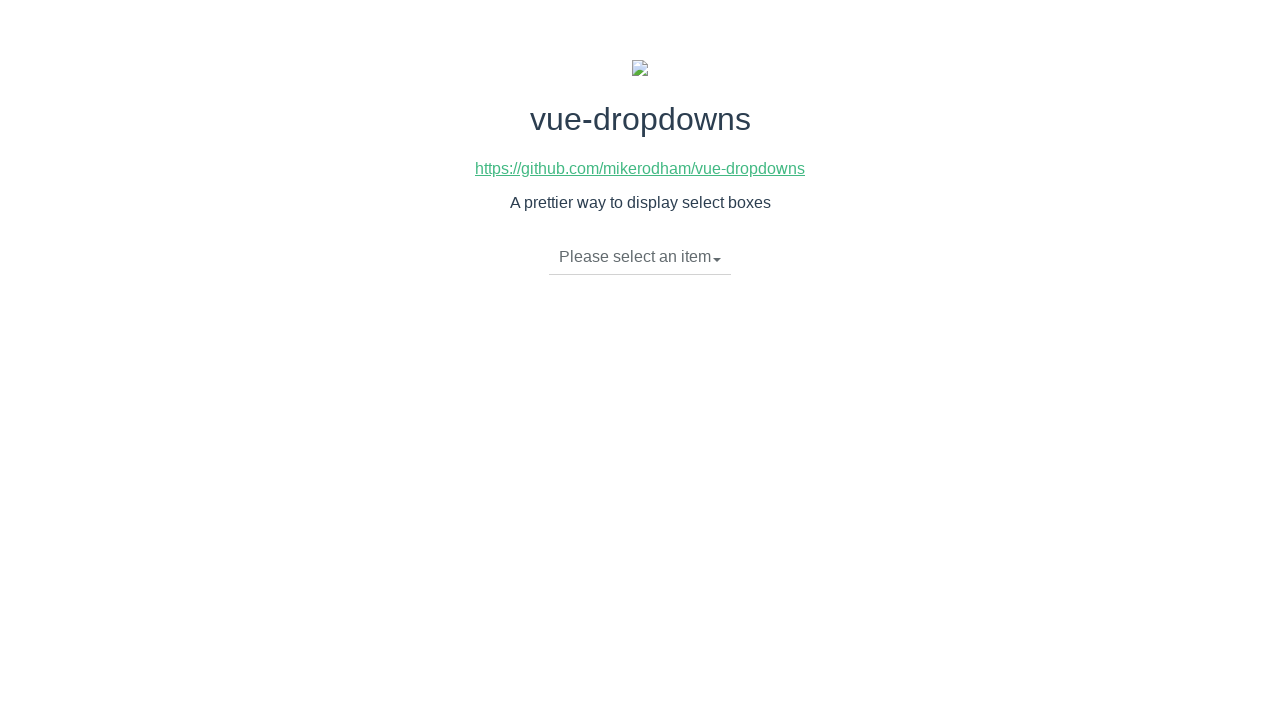

Clicked dropdown toggle to open menu at (640, 257) on li.dropdown-toggle
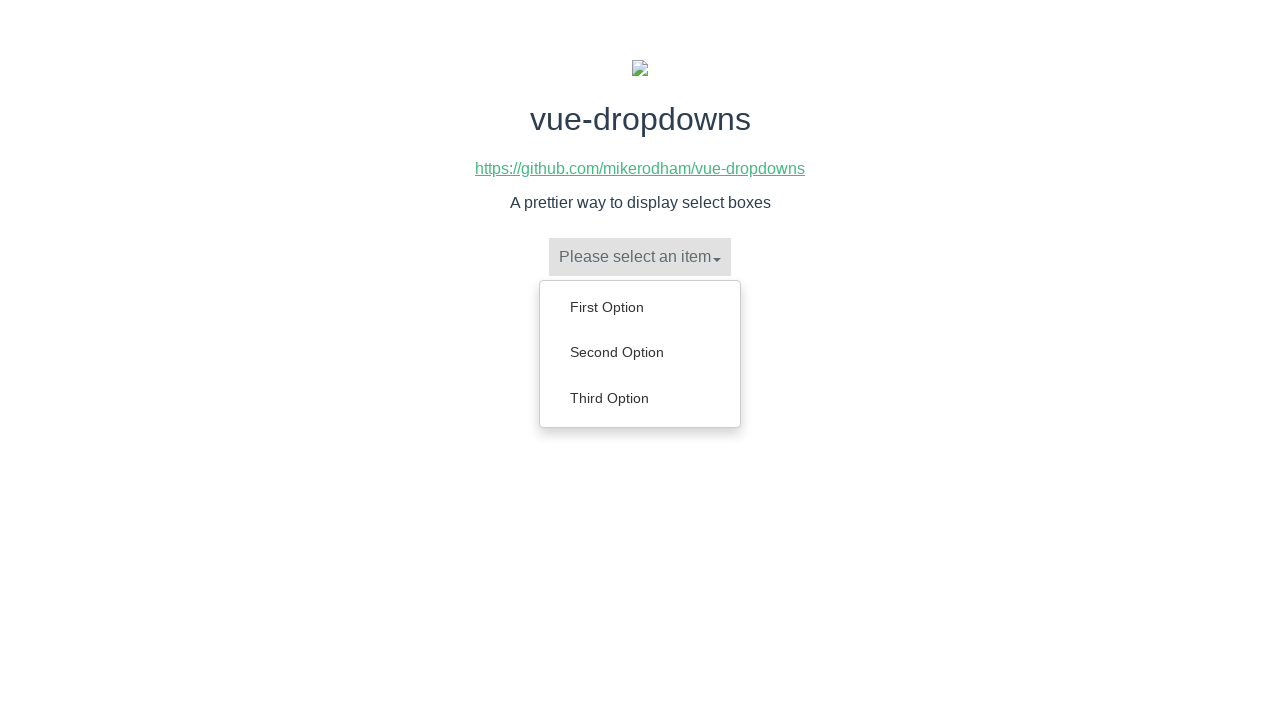

Dropdown menu appeared with options
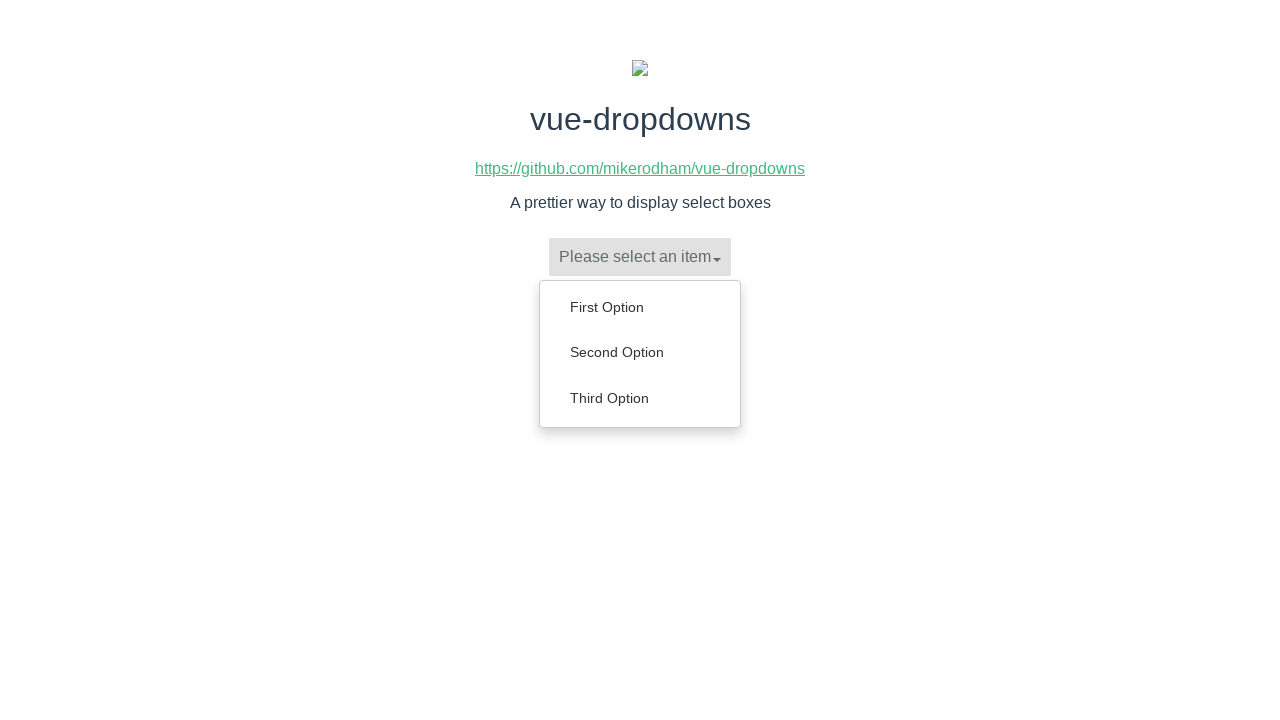

Selected 'Third Option' from dropdown at (640, 398) on ul.dropdown-menu a:has-text('Third Option')
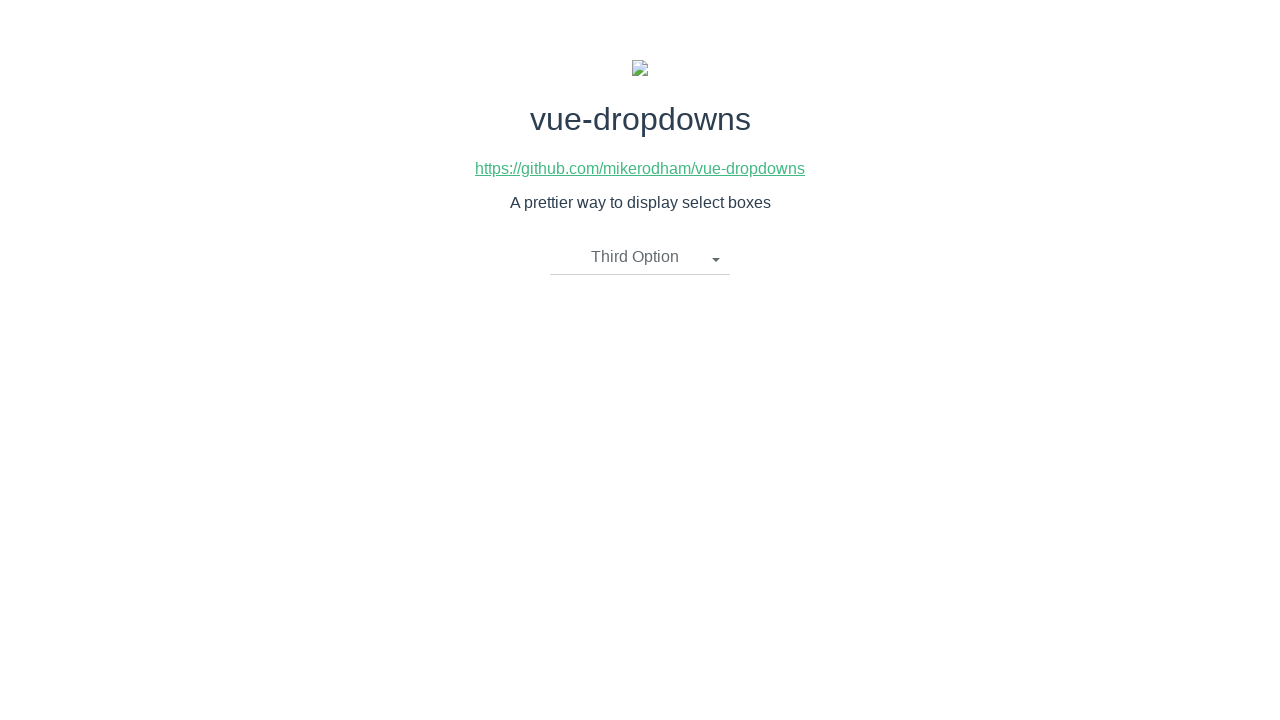

Verified 'Third Option' is displayed in dropdown toggle
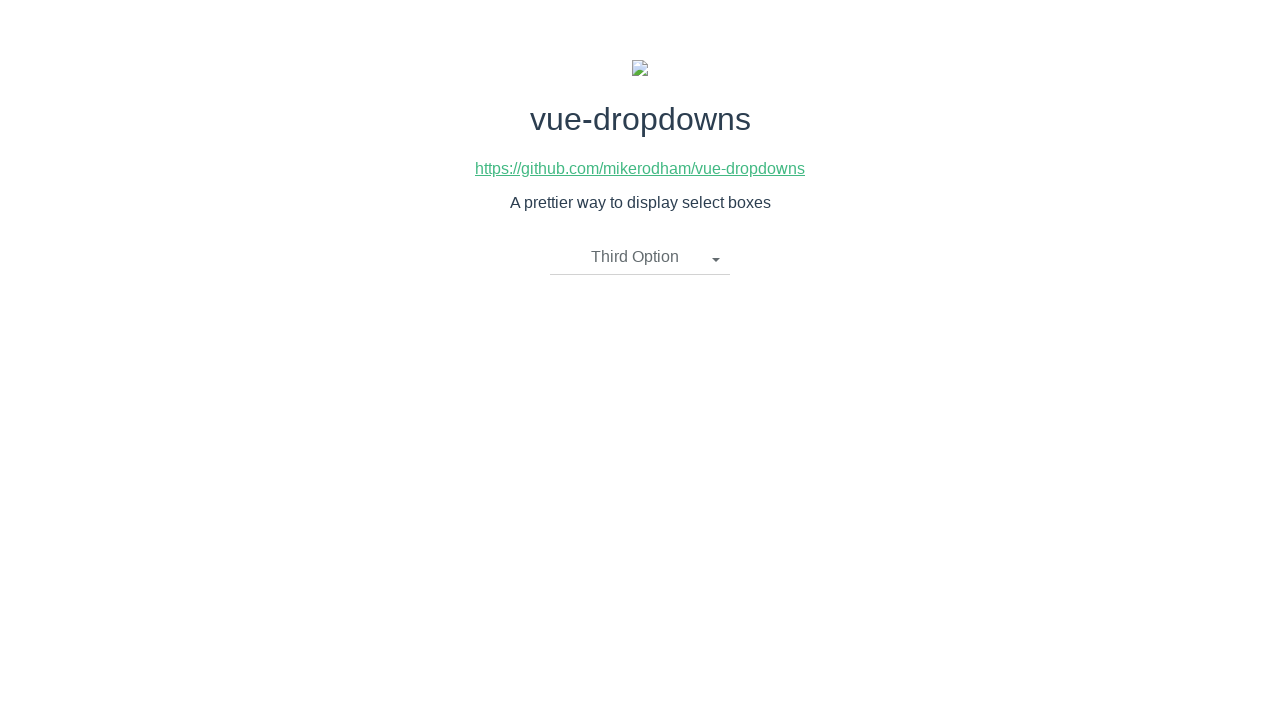

Reloaded the page
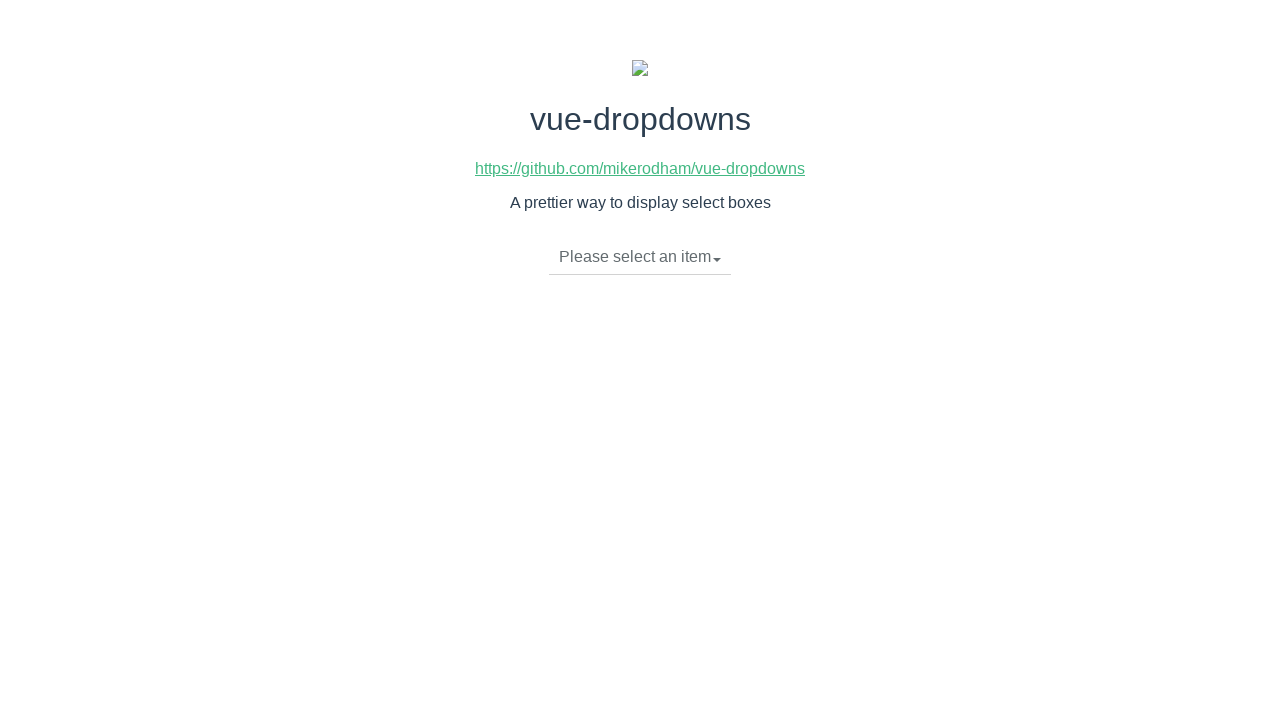

Page finished loading
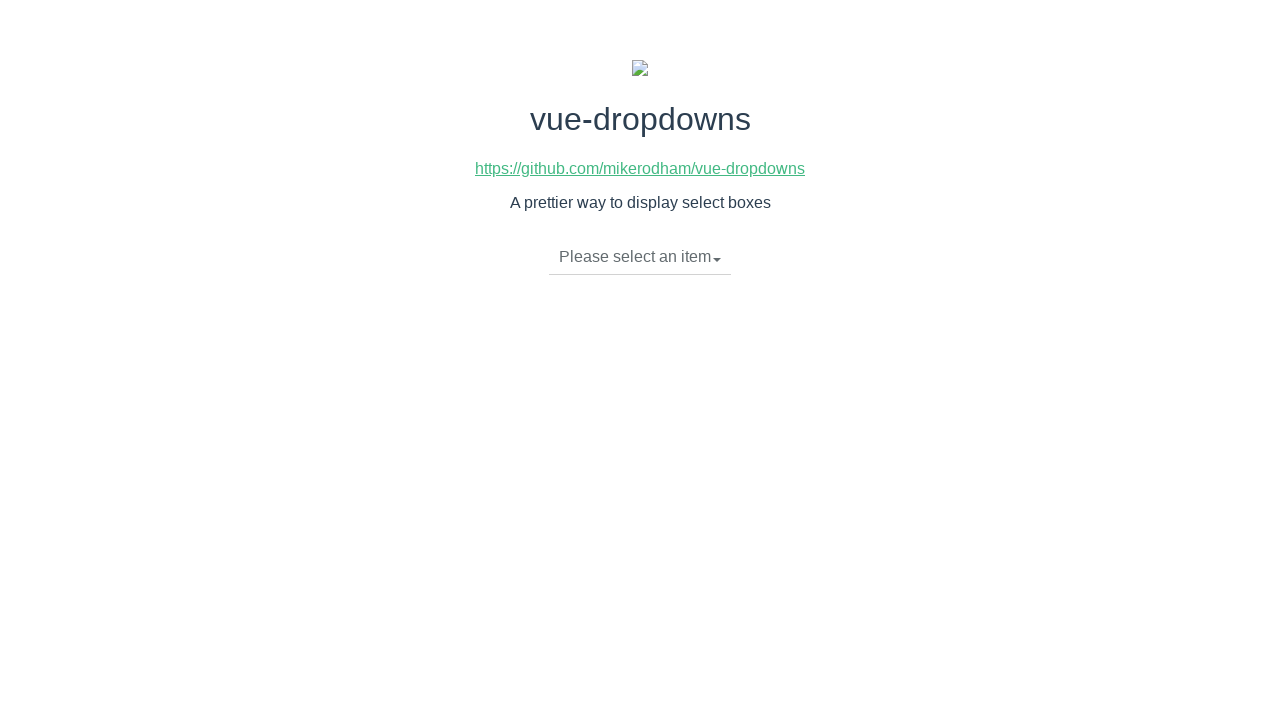

Clicked dropdown toggle to open menu at (640, 257) on li.dropdown-toggle
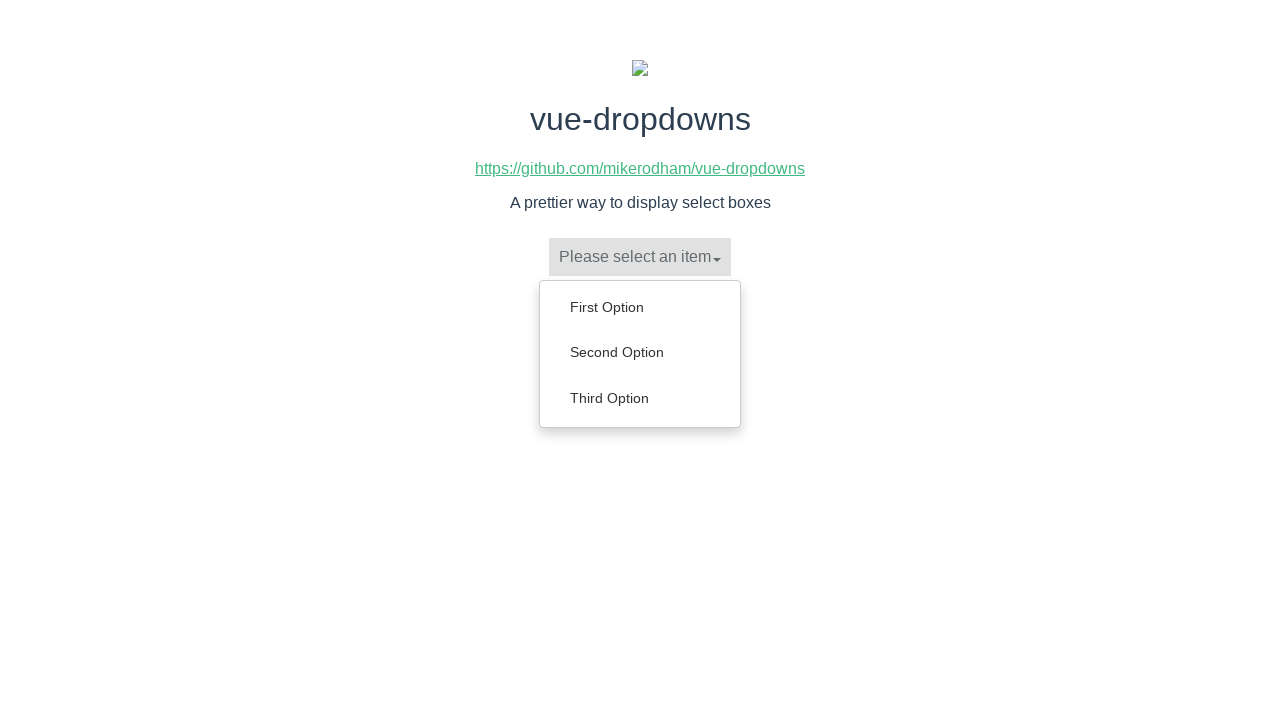

Dropdown menu appeared with options
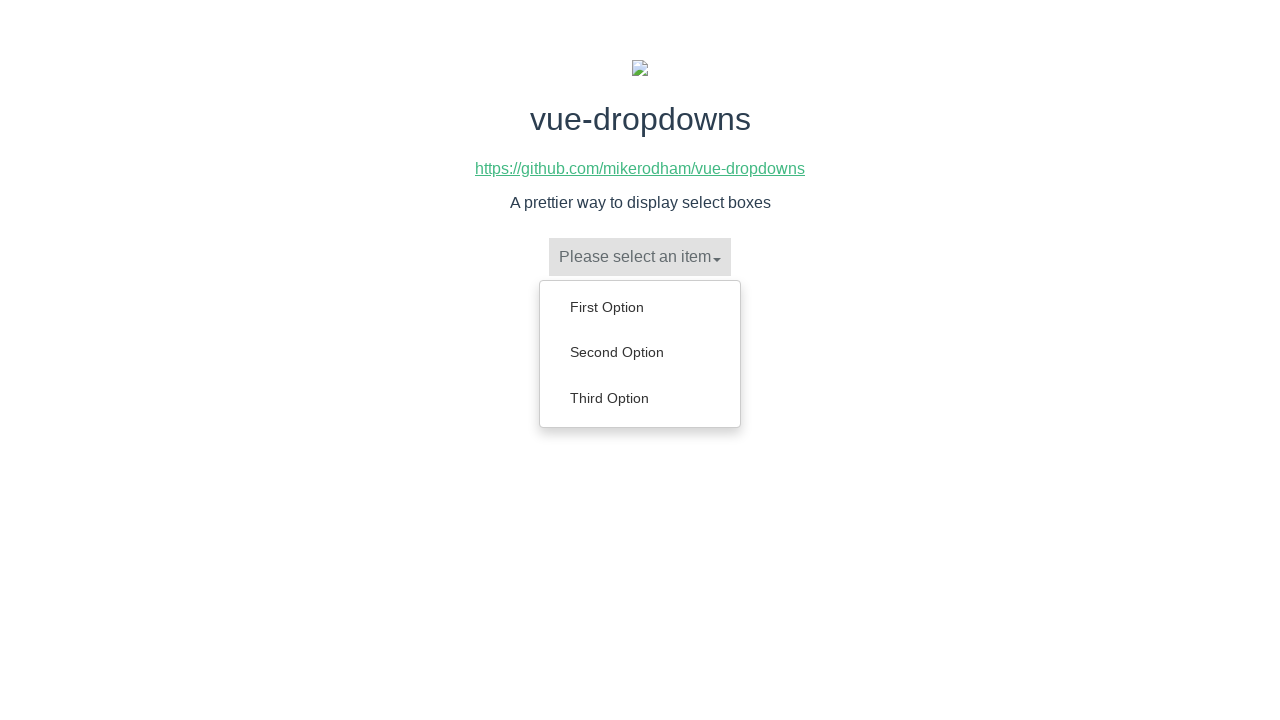

Selected 'Second Option' from dropdown at (640, 352) on ul.dropdown-menu a:has-text('Second Option')
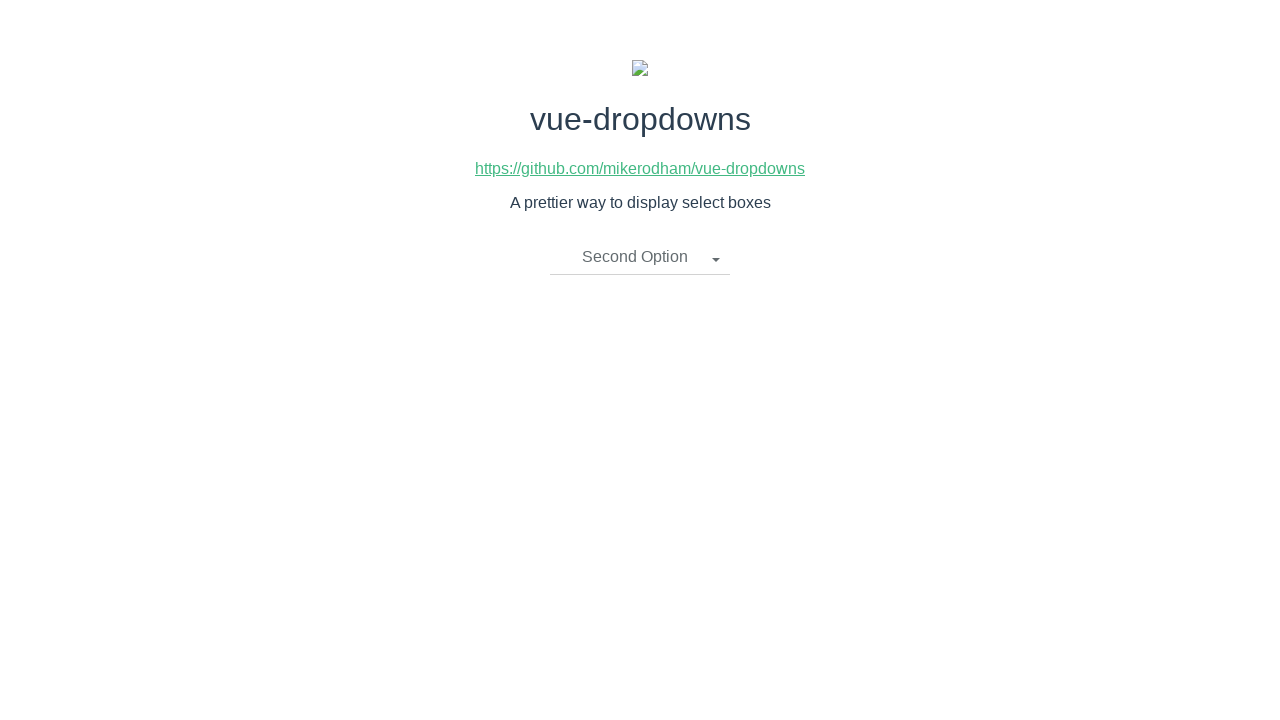

Verified 'Second Option' is displayed in dropdown toggle
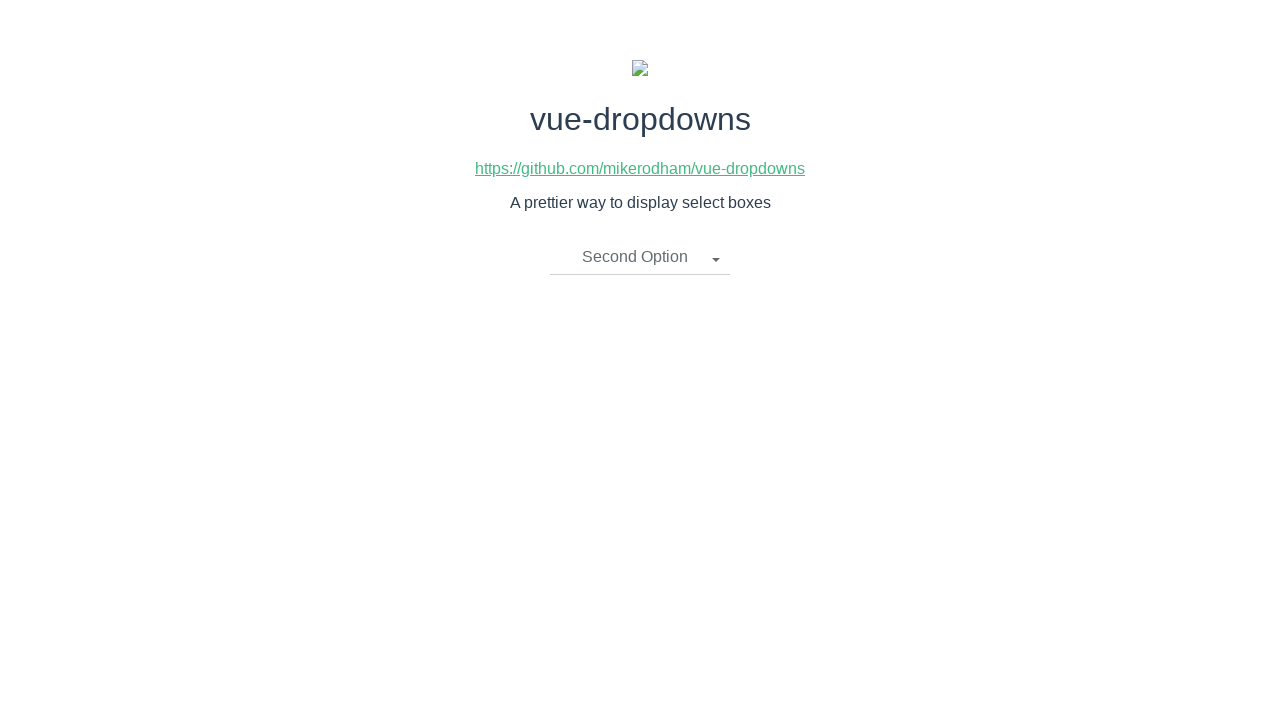

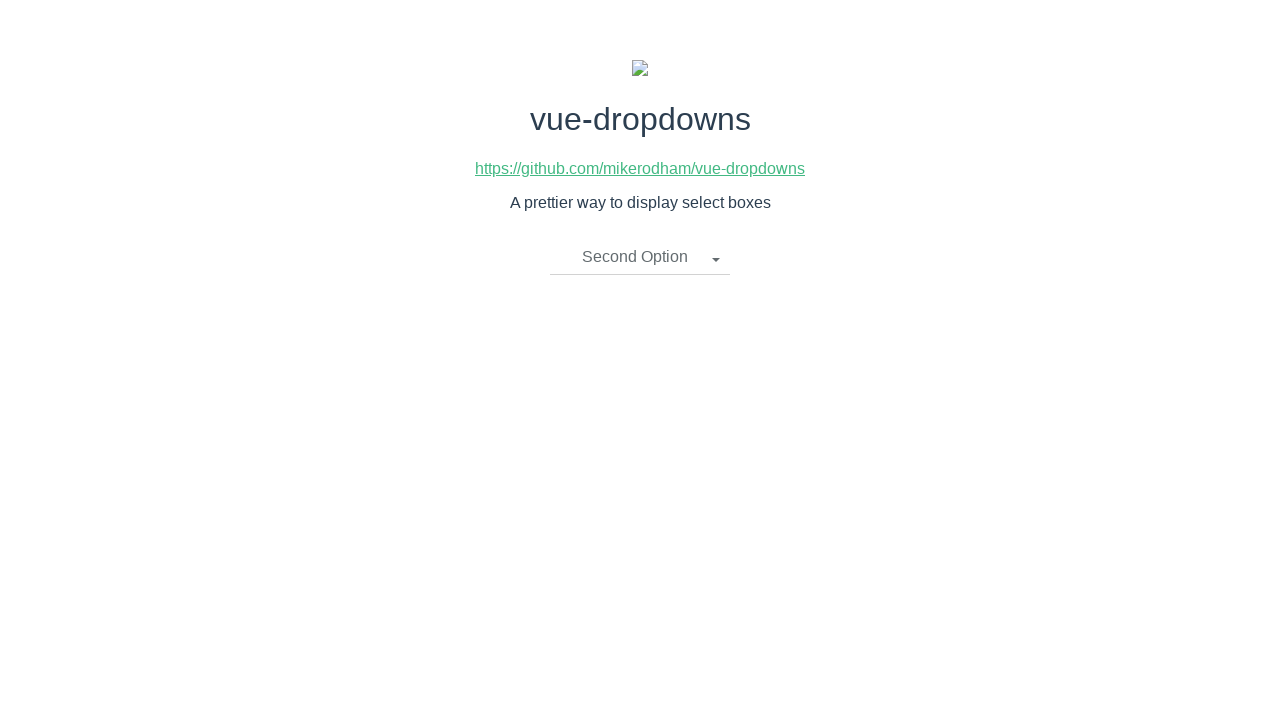